Navigates to Flipkart homepage and maximizes the browser window

Starting URL: https://www.flipkart.com/

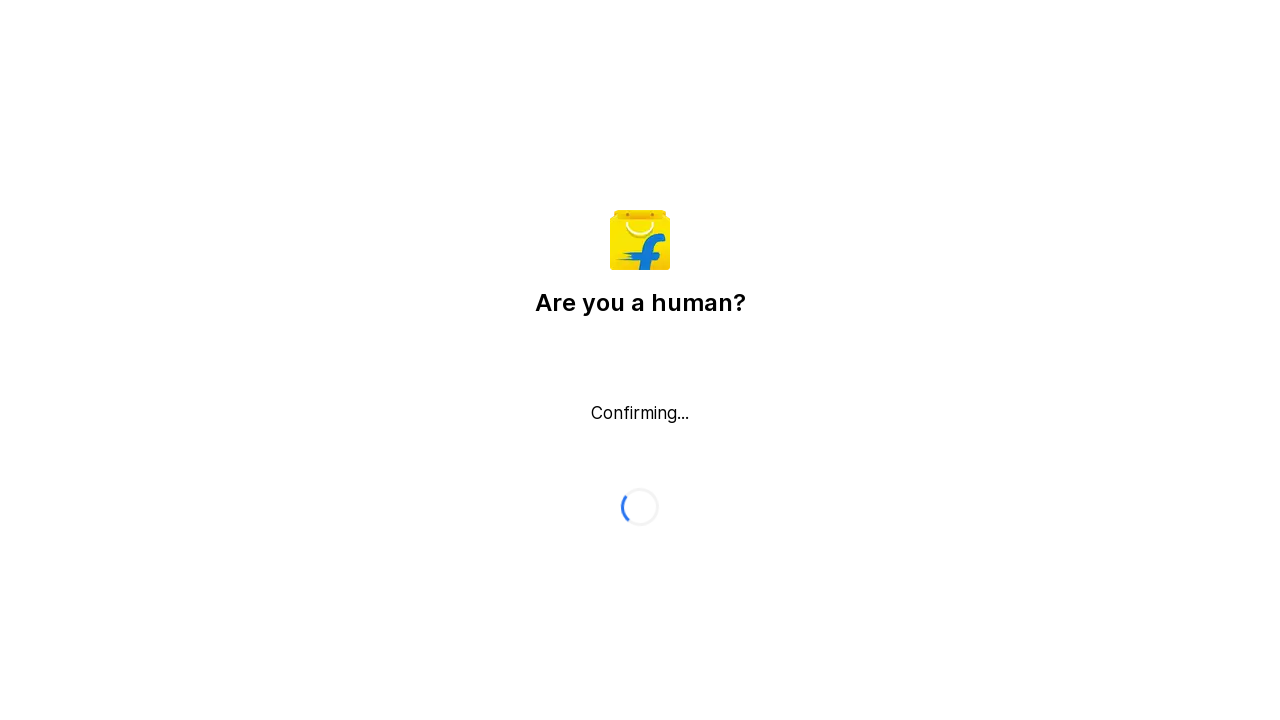

Page loaded - DOM content interactive
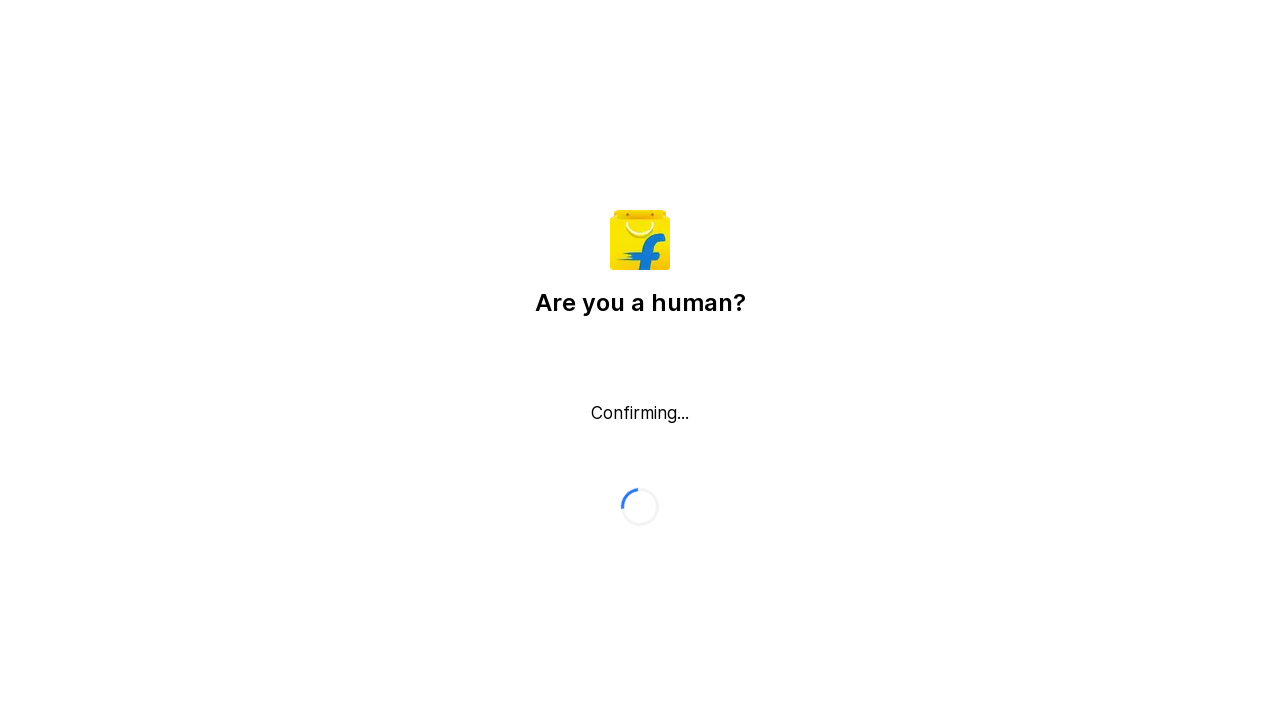

Waited 2 seconds for page to fully render
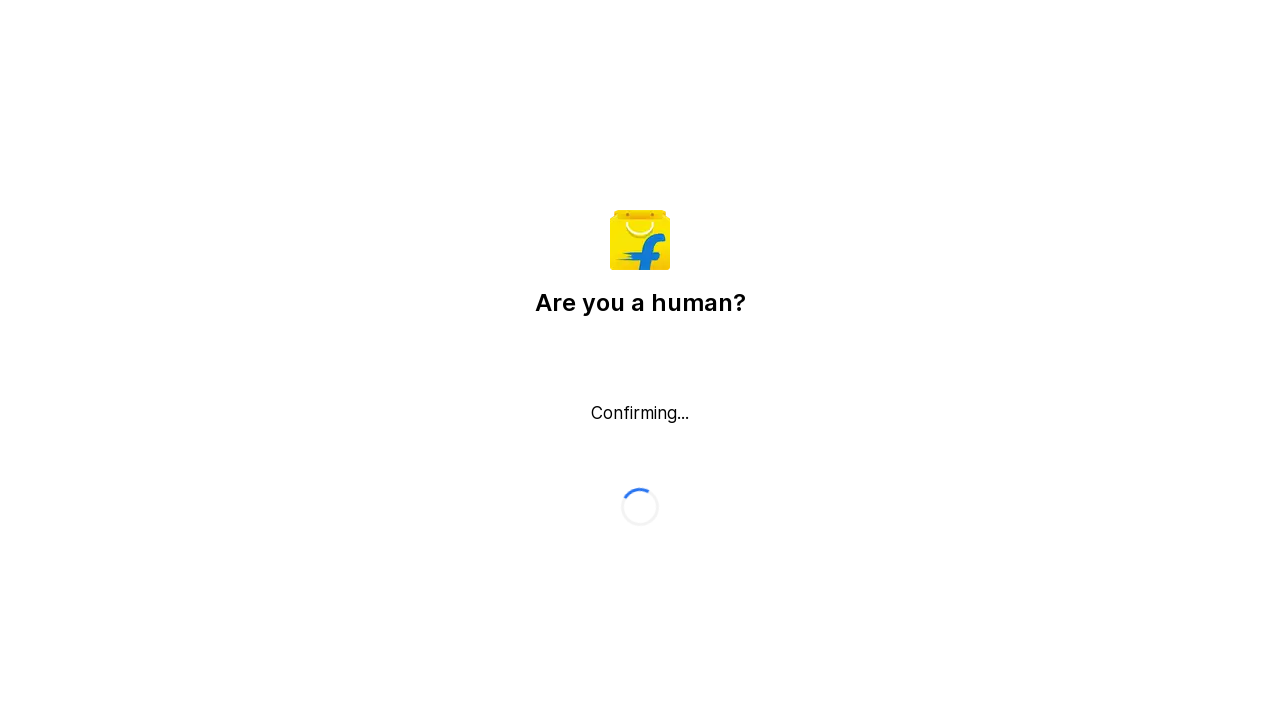

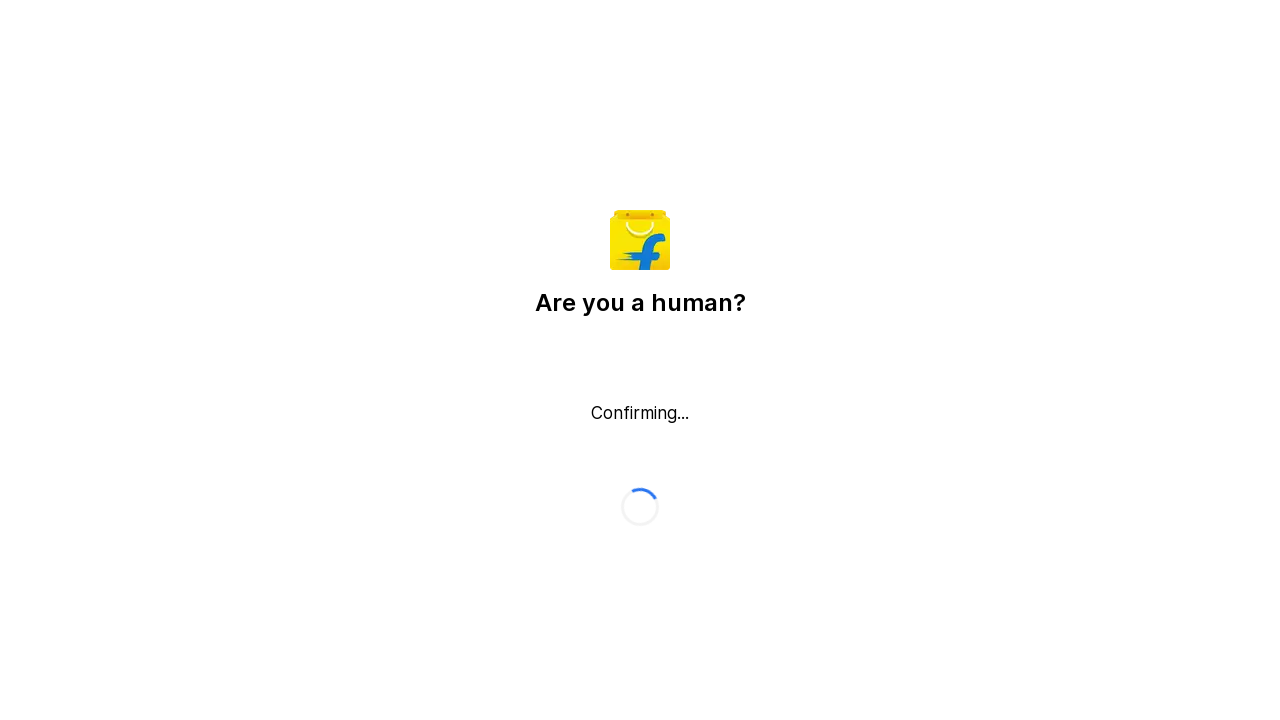